Tests form interactions on a practice automation page by selecting a specific checkbox (option2), clicking a radio button (radio3), and verifying that clicking a hide button makes a text element disappear.

Starting URL: https://rahulshettyacademy.com/AutomationPractice/

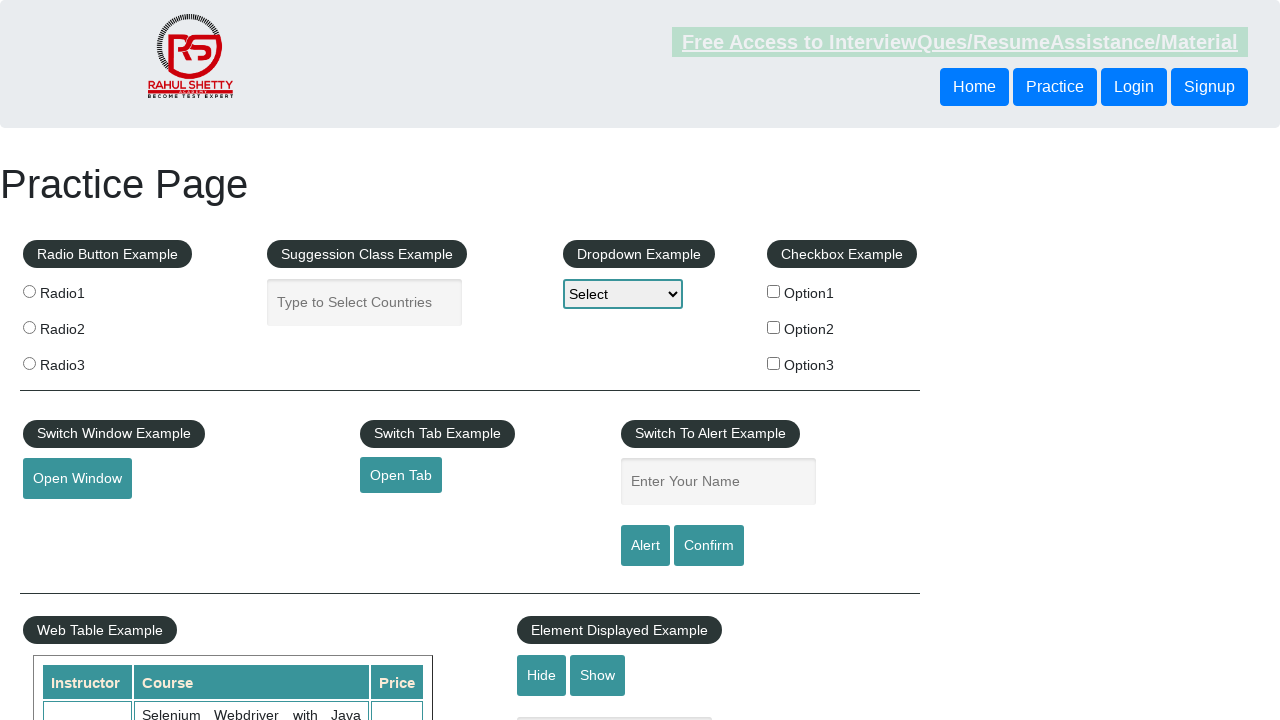

Navigated to automation practice page
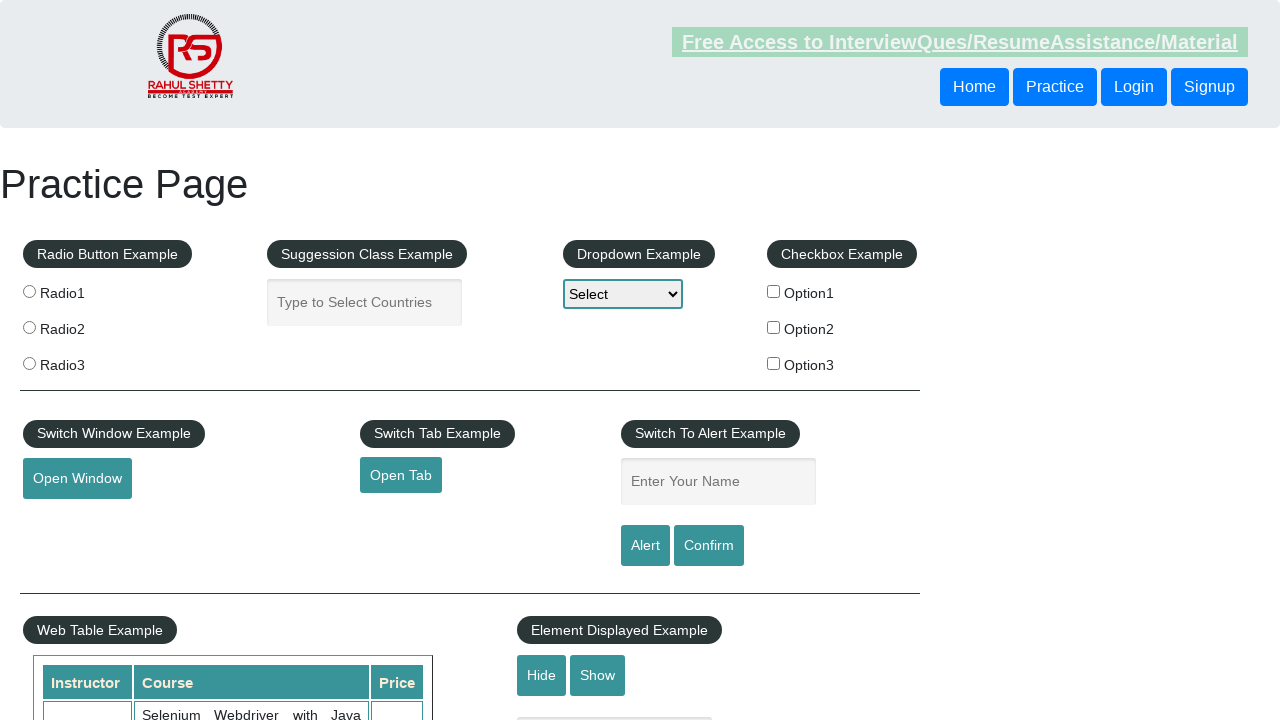

Located all checkboxes on the page
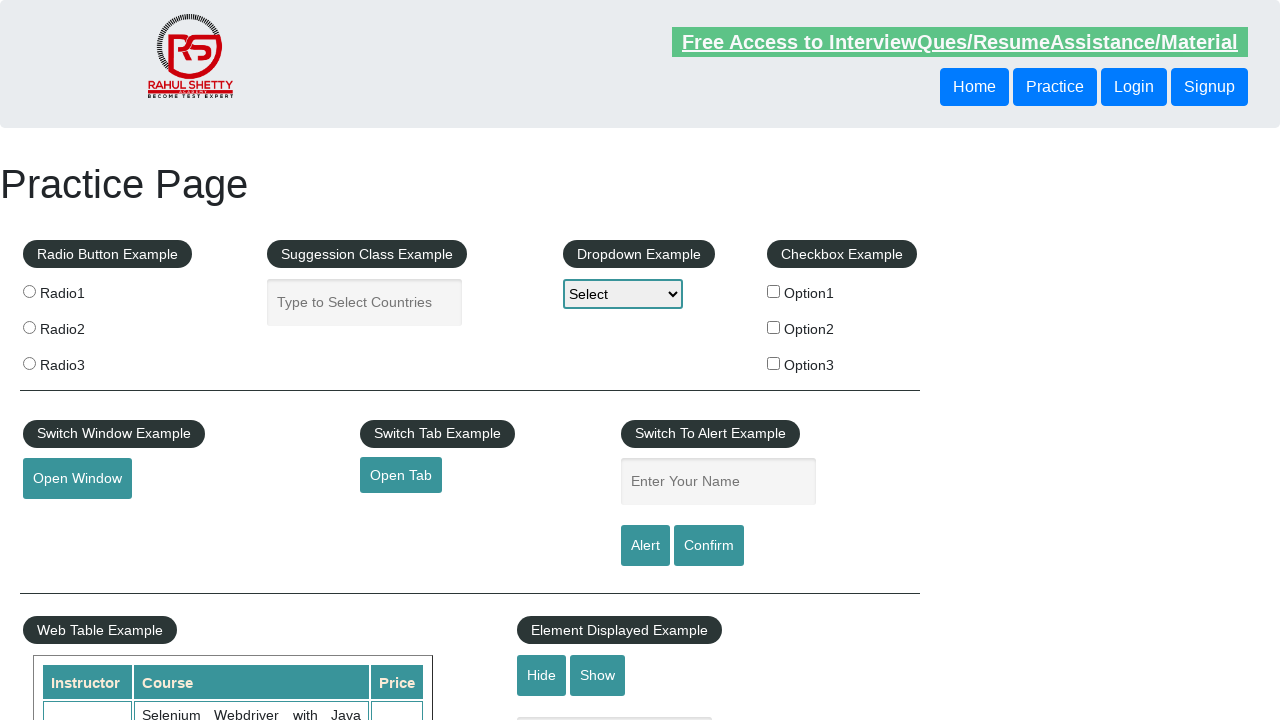

Found 3 checkboxes
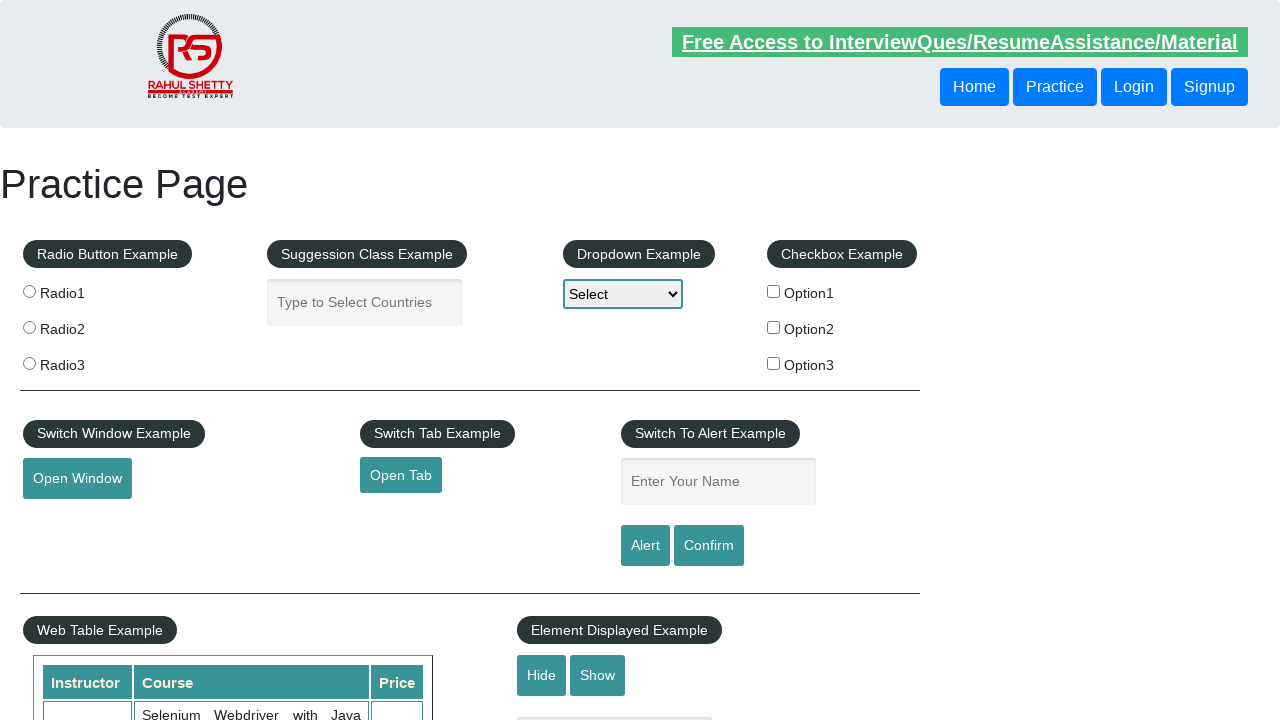

Retrieved checkbox at index 0
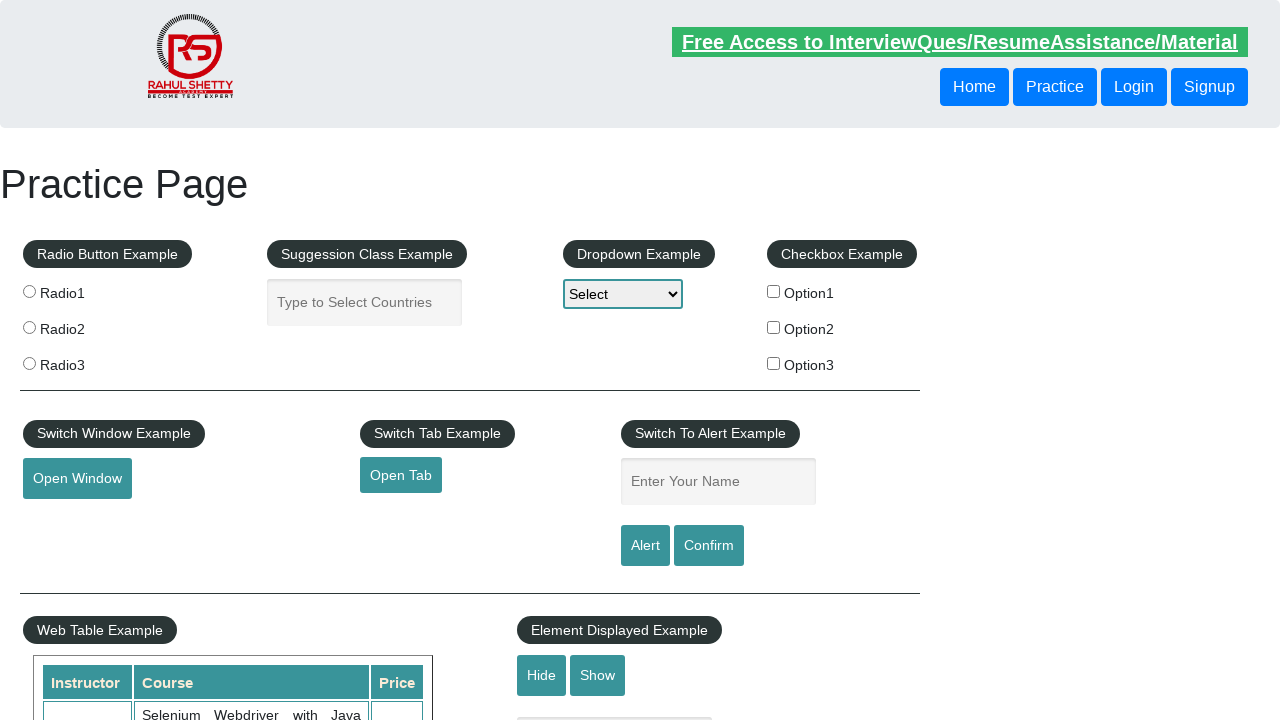

Retrieved checkbox at index 1
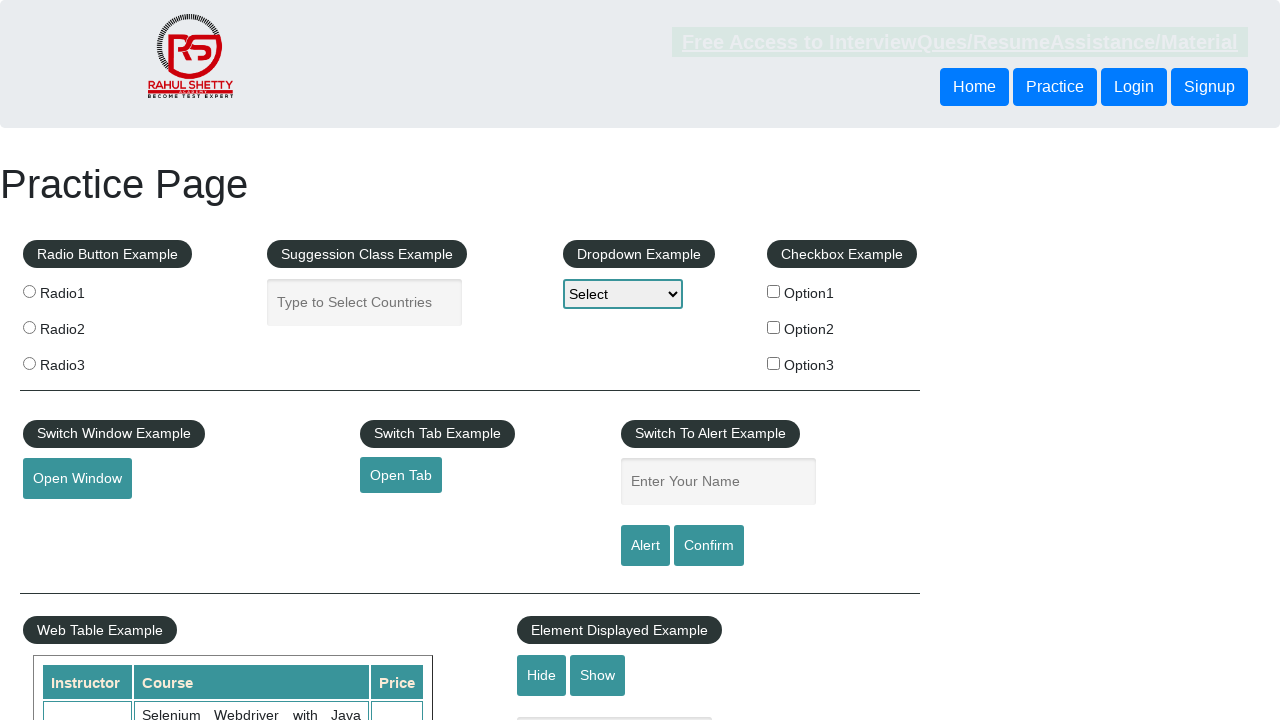

Identified checkbox with value 'option2'
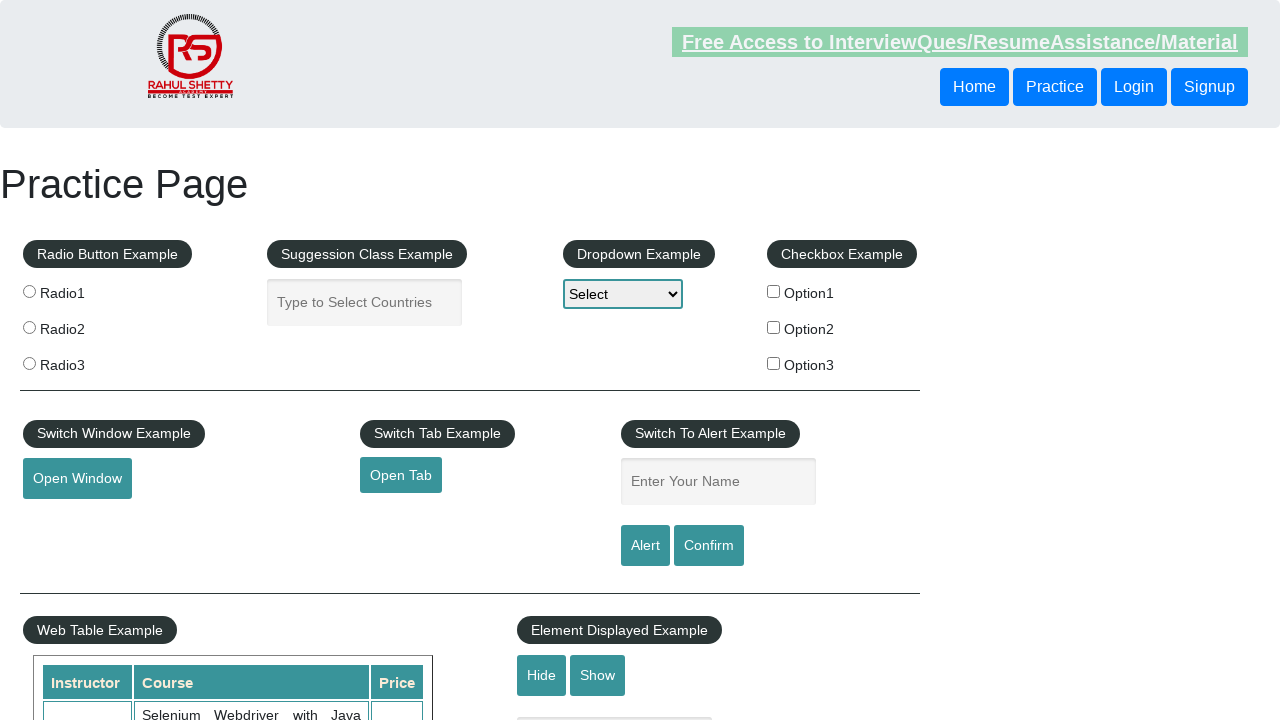

Clicked checkbox with value 'option2' at (774, 327) on xpath=//input[@type='checkbox'] >> nth=1
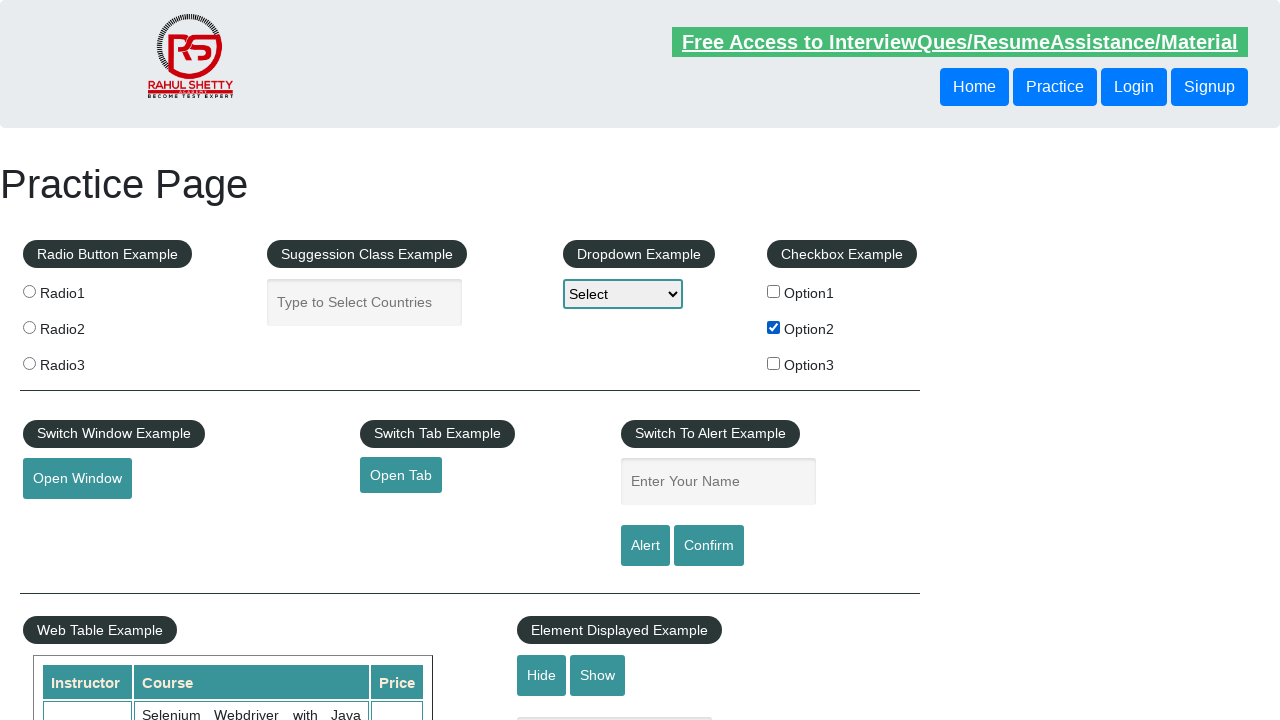

Verified checkbox is checked
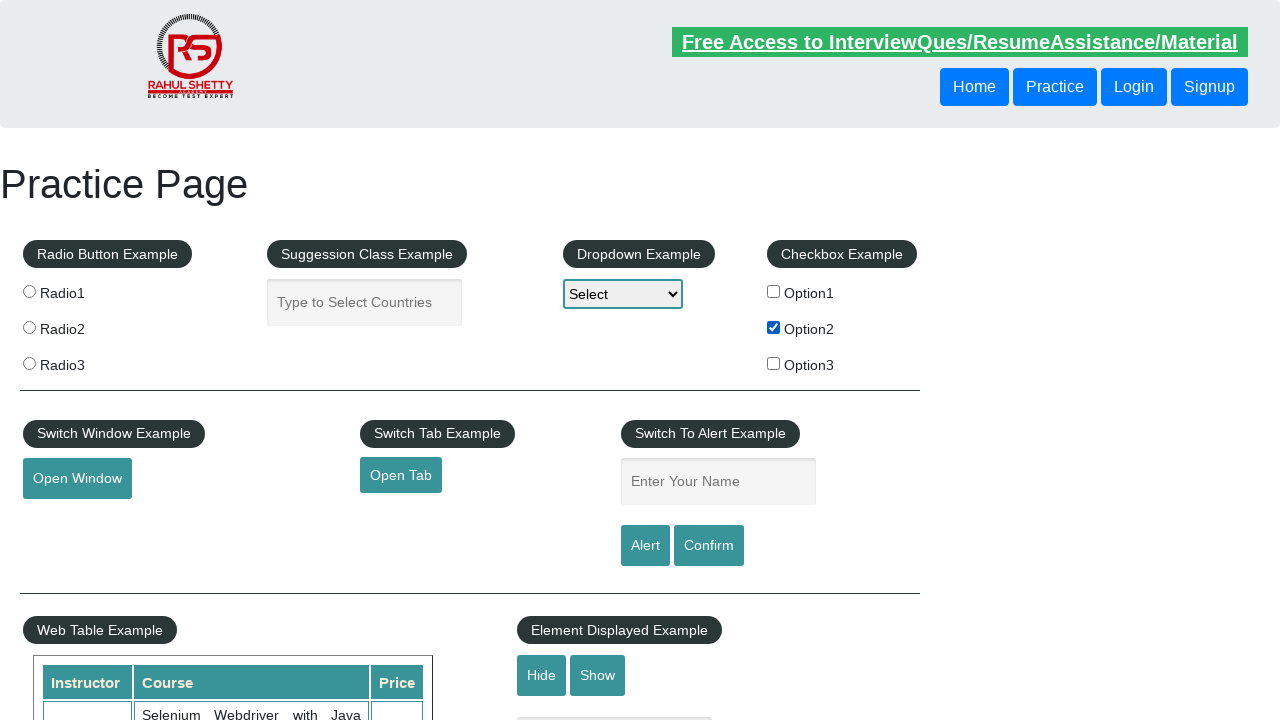

Located all radio buttons on the page
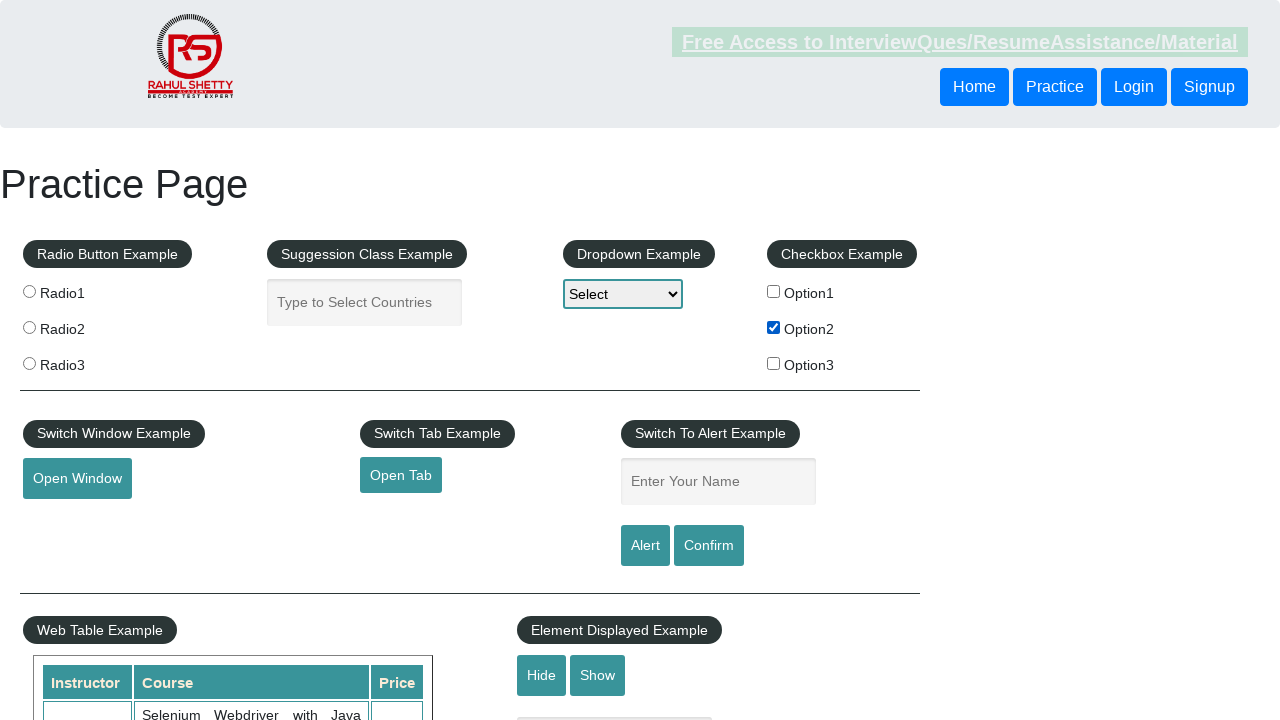

Found 3 radio buttons
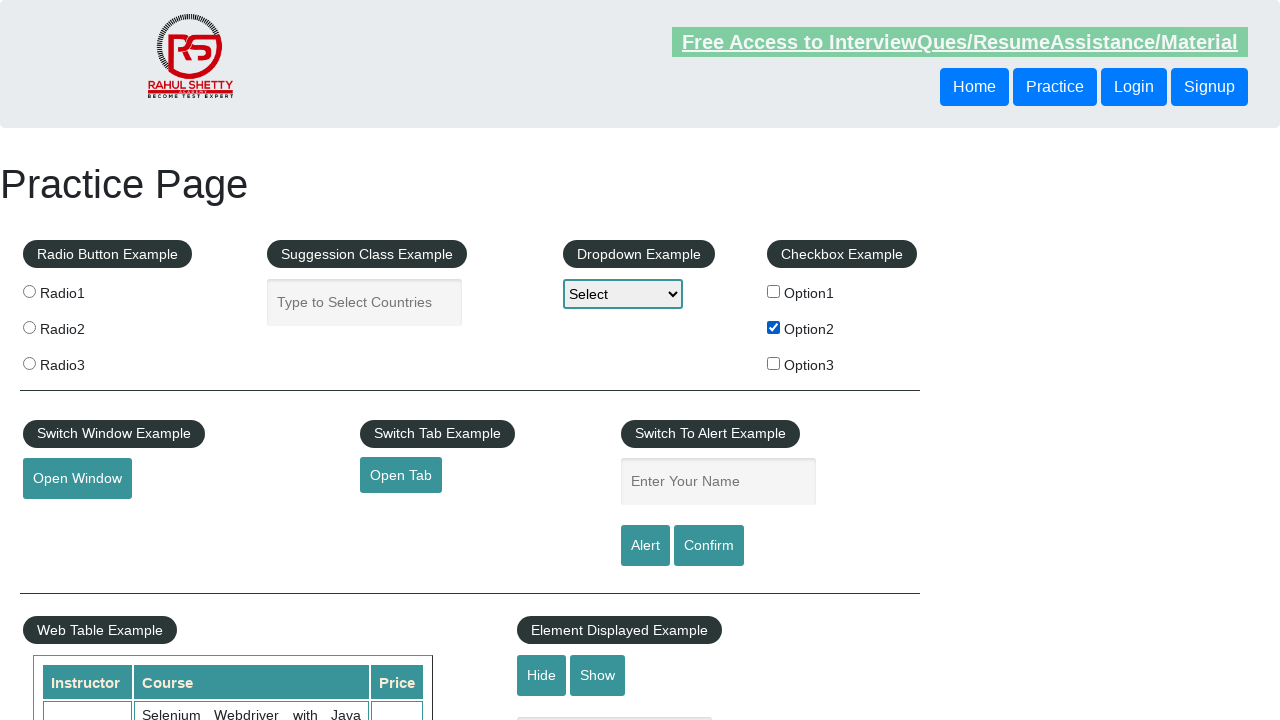

Retrieved radio button at index 0
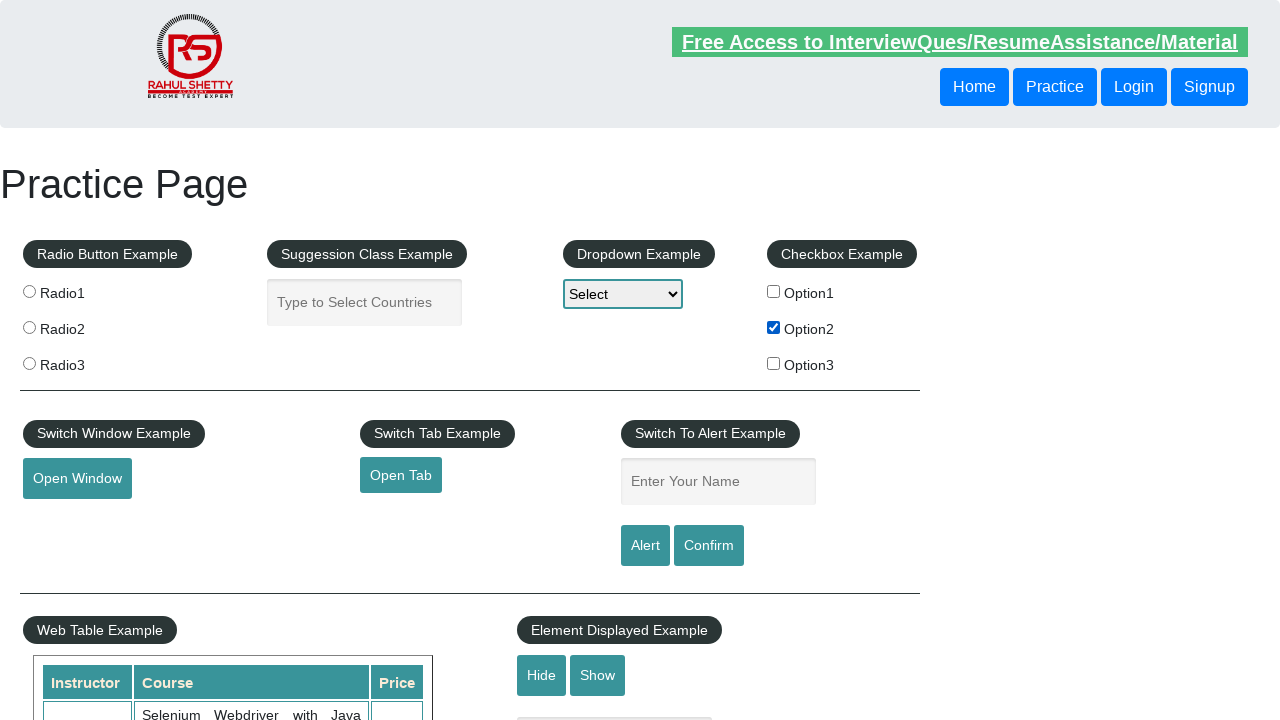

Retrieved radio button at index 1
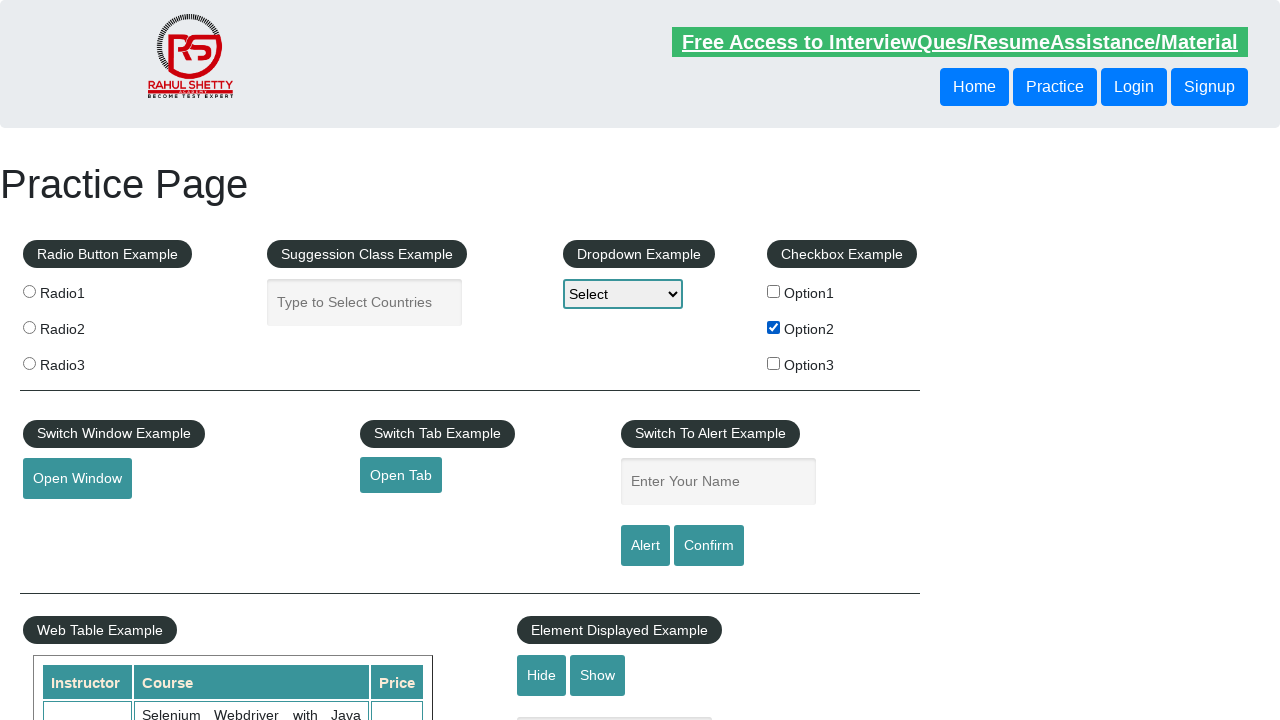

Retrieved radio button at index 2
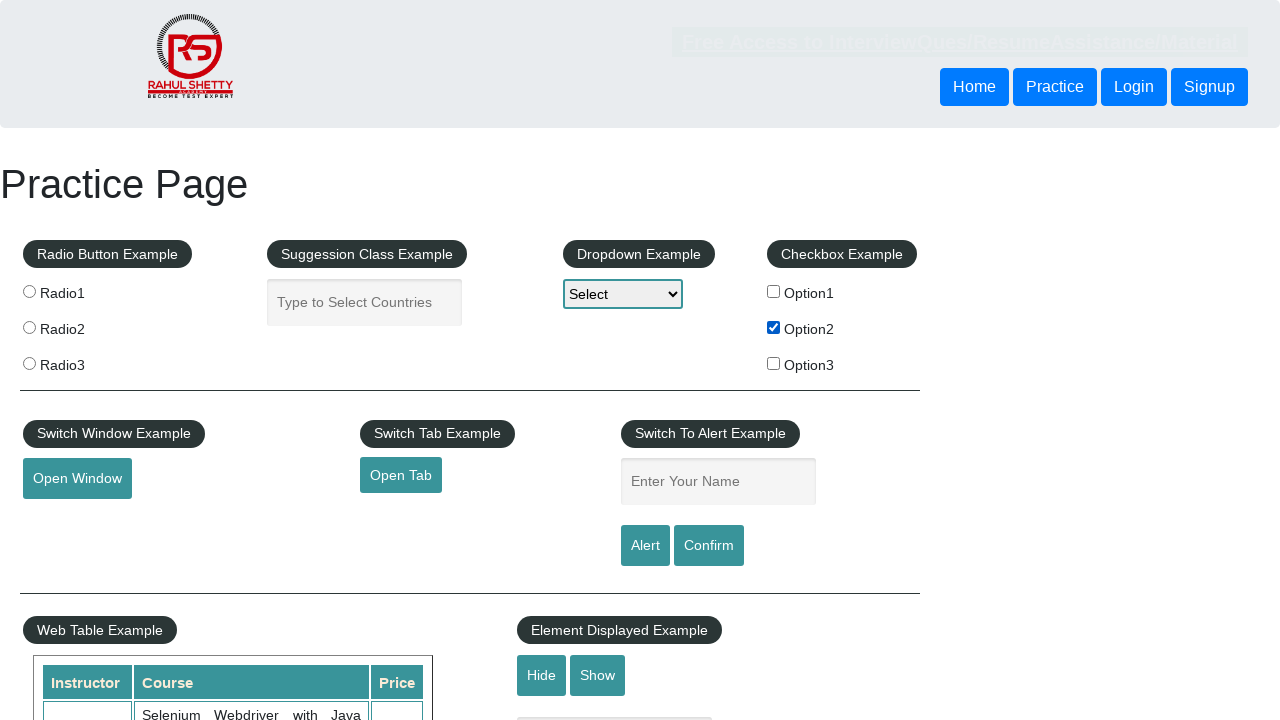

Identified radio button with value 'radio3'
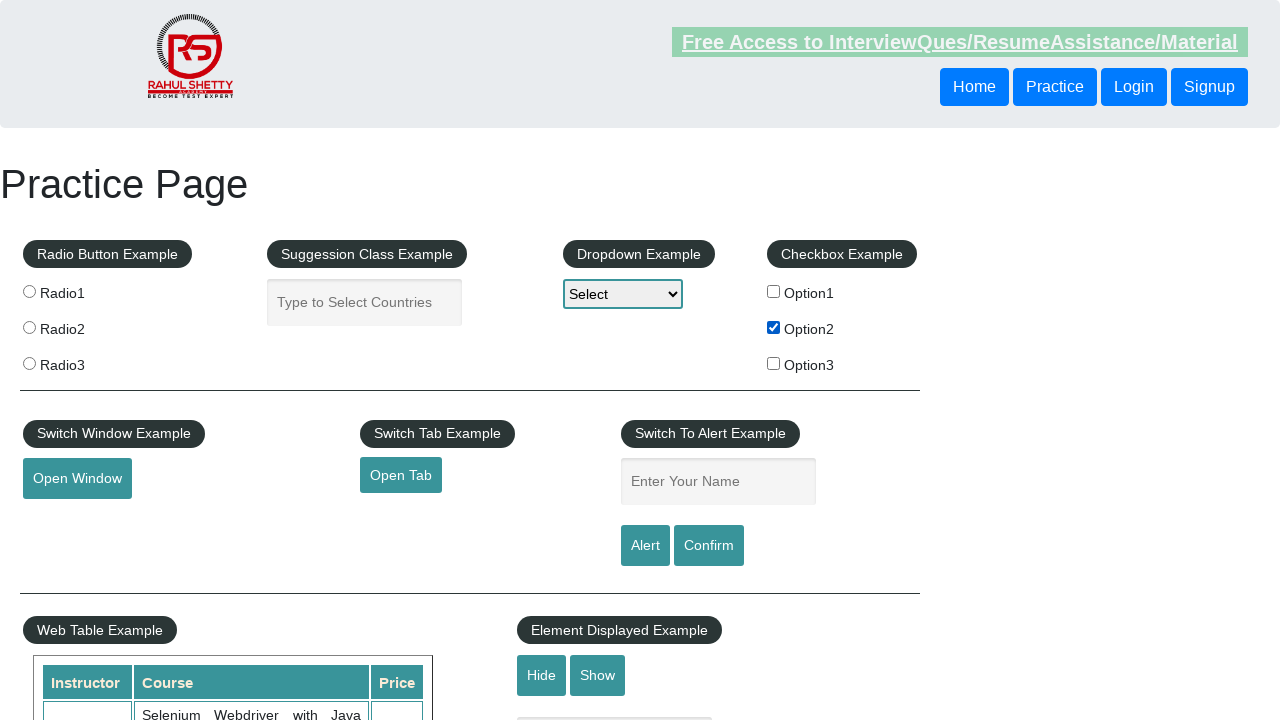

Clicked radio button with value 'radio3' at (29, 363) on xpath=//input[@type='radio'] >> nth=2
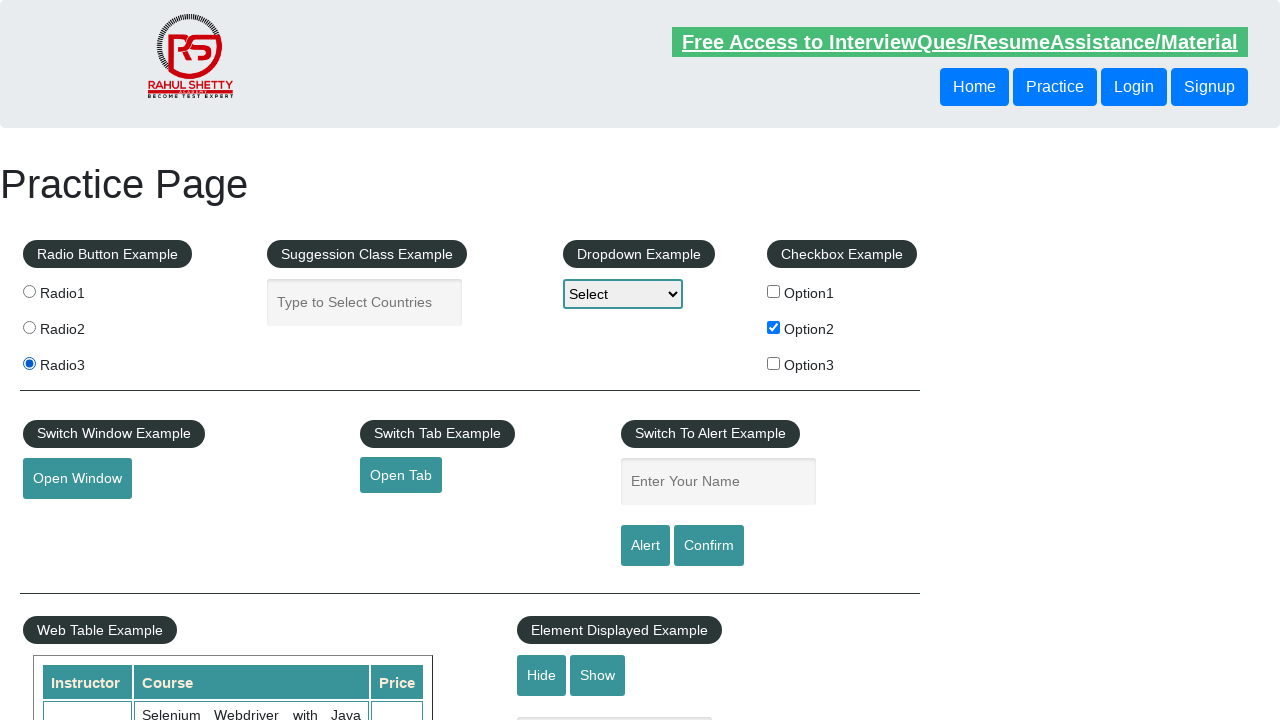

Located the text element to be hidden
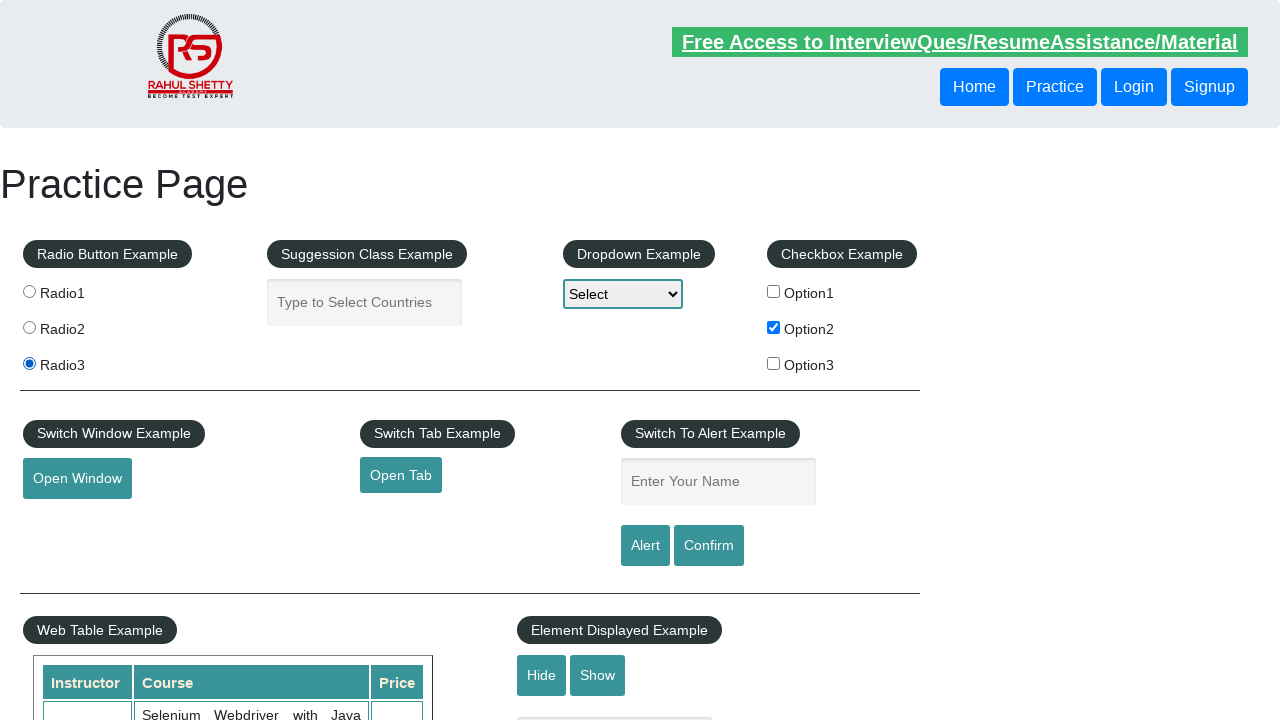

Verified text element is initially visible: True
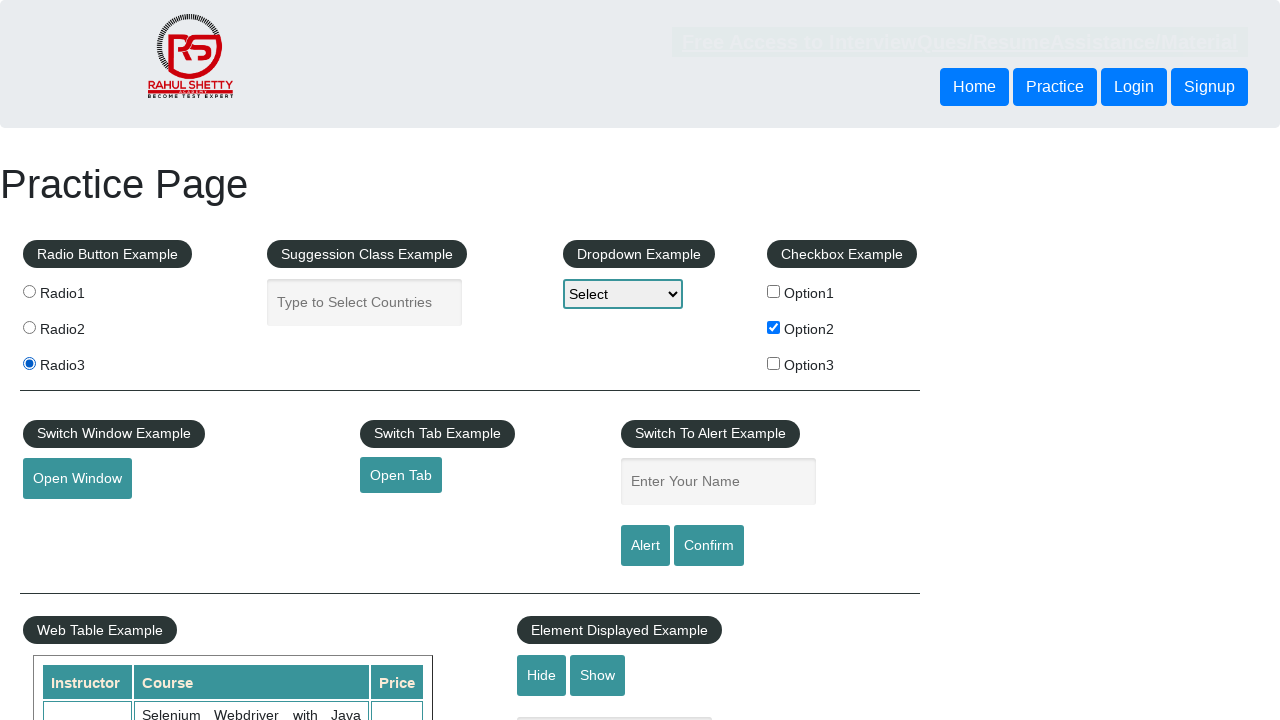

Clicked the hide button at (542, 675) on #hide-textbox
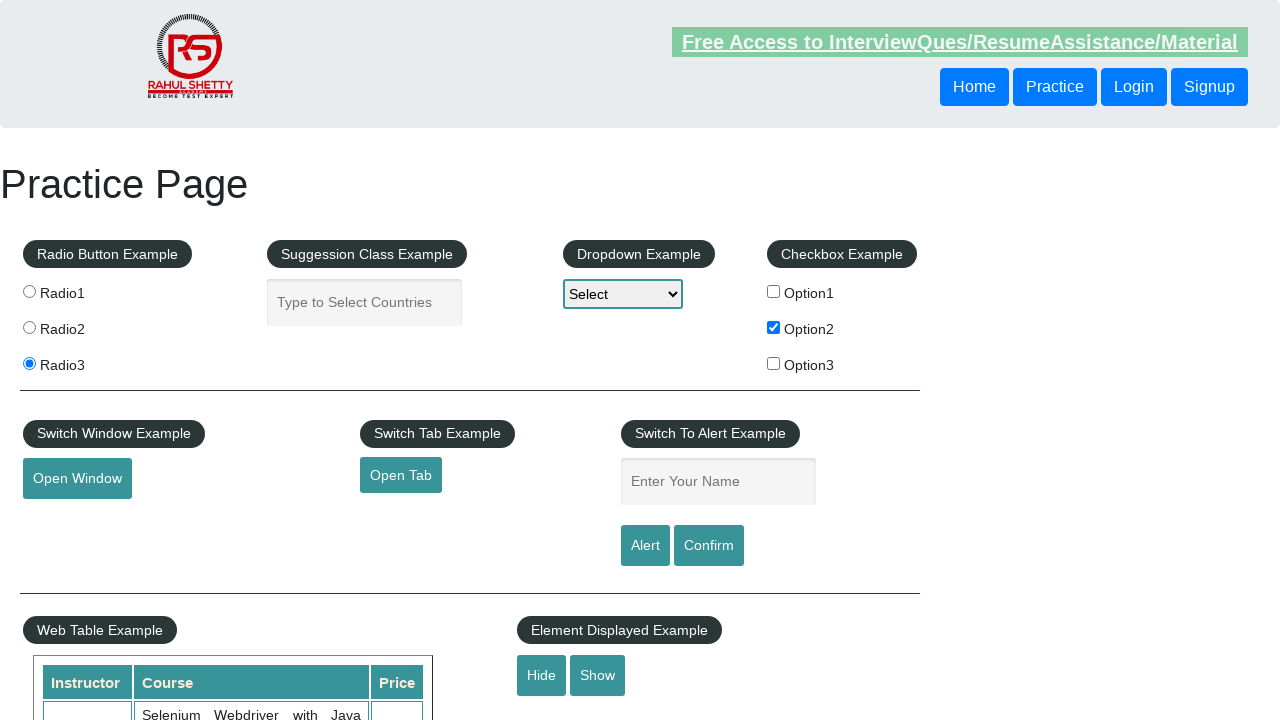

Verified text element is now hidden
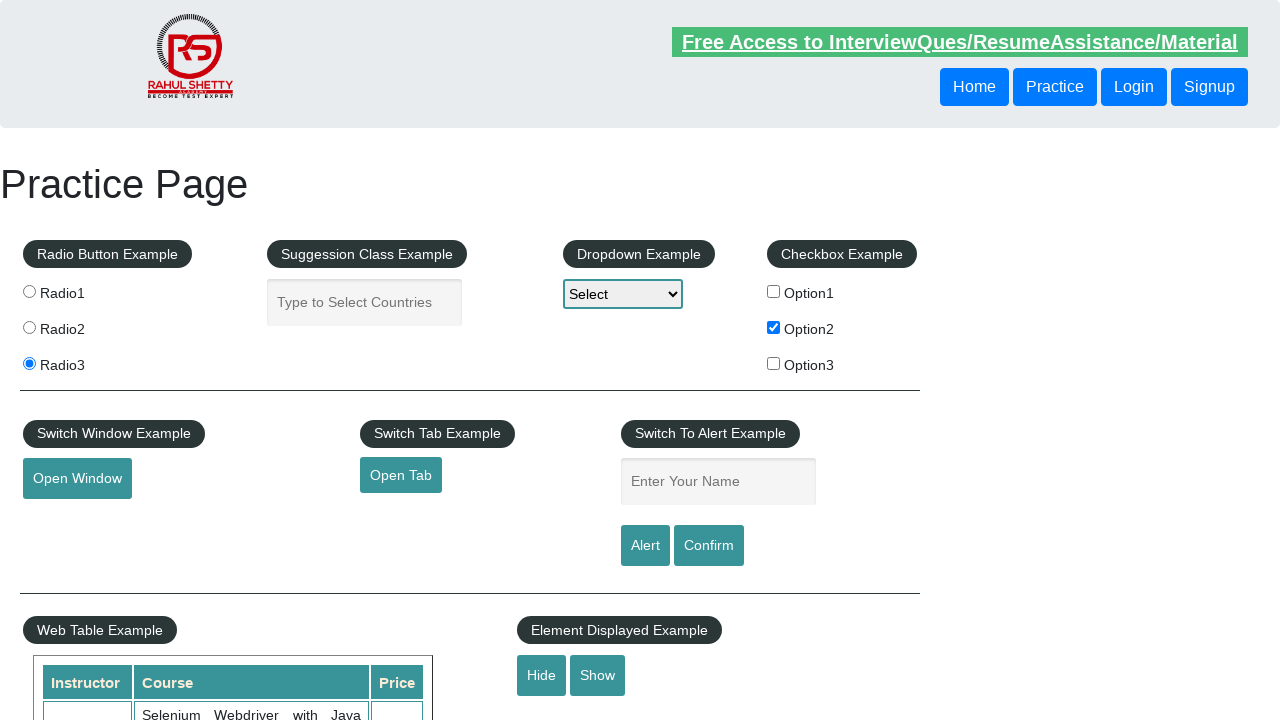

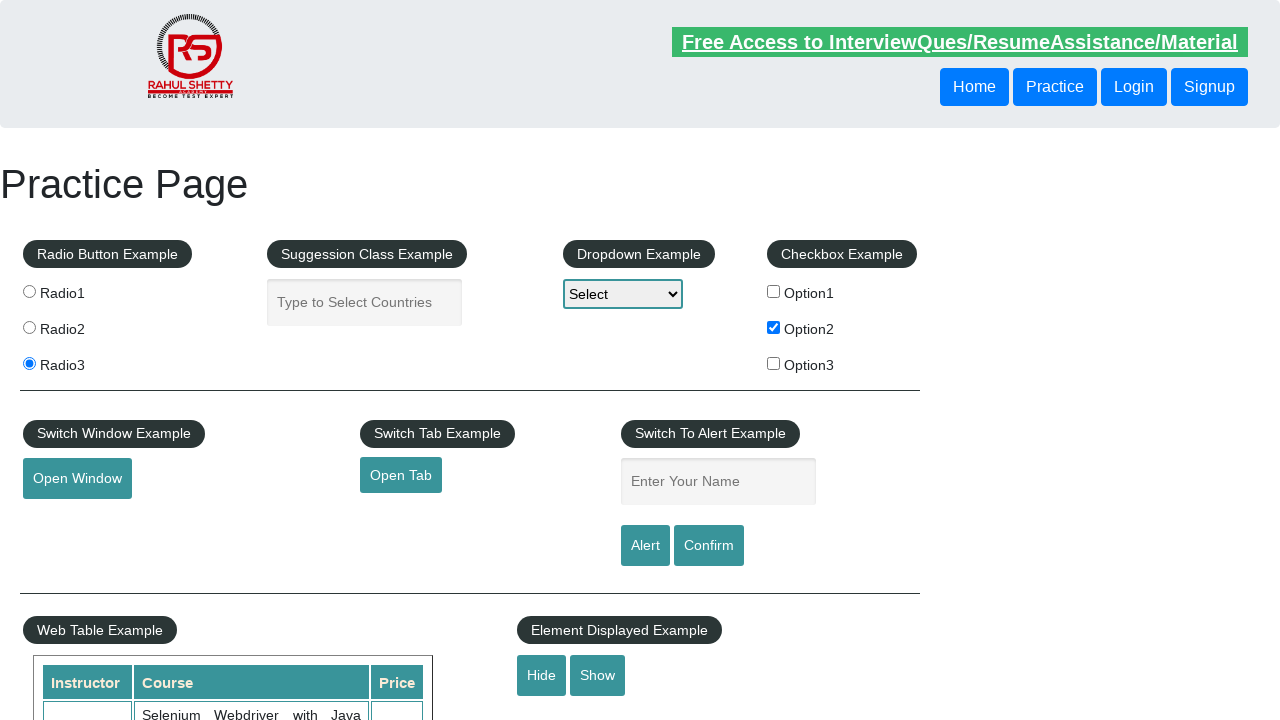